Tests horizontal scrolling functionality by navigating to a dashboard page and scrolling right using JavaScript execution.

Starting URL: https://dashboards.handmadeinteractive.com/jasonlove/

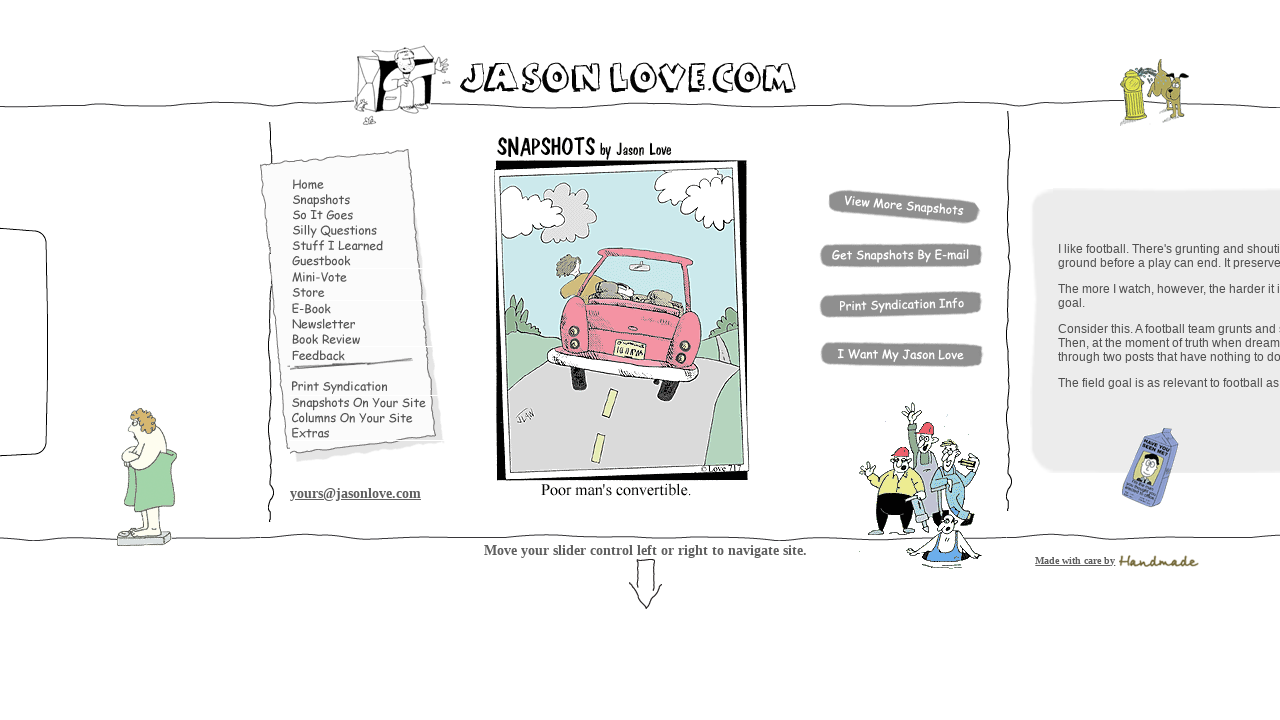

Waited for dashboard page to load with networkidle state
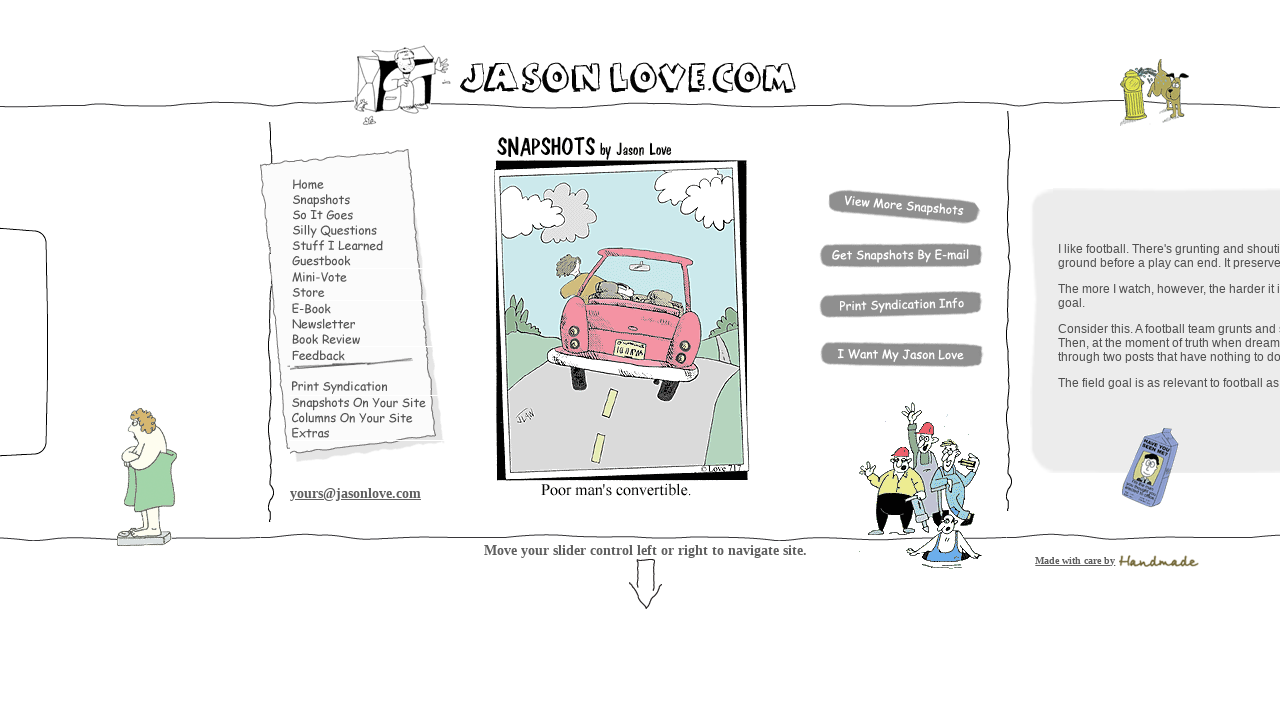

Scrolled right by 5000 pixels using JavaScript
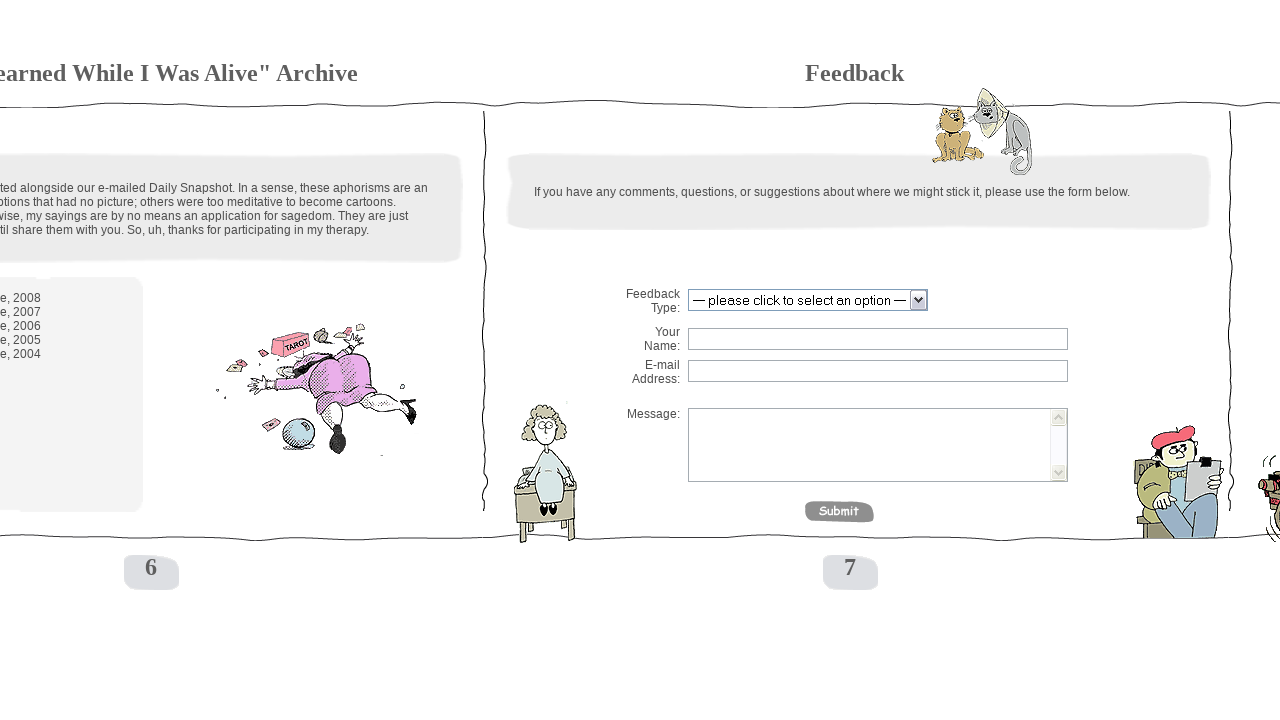

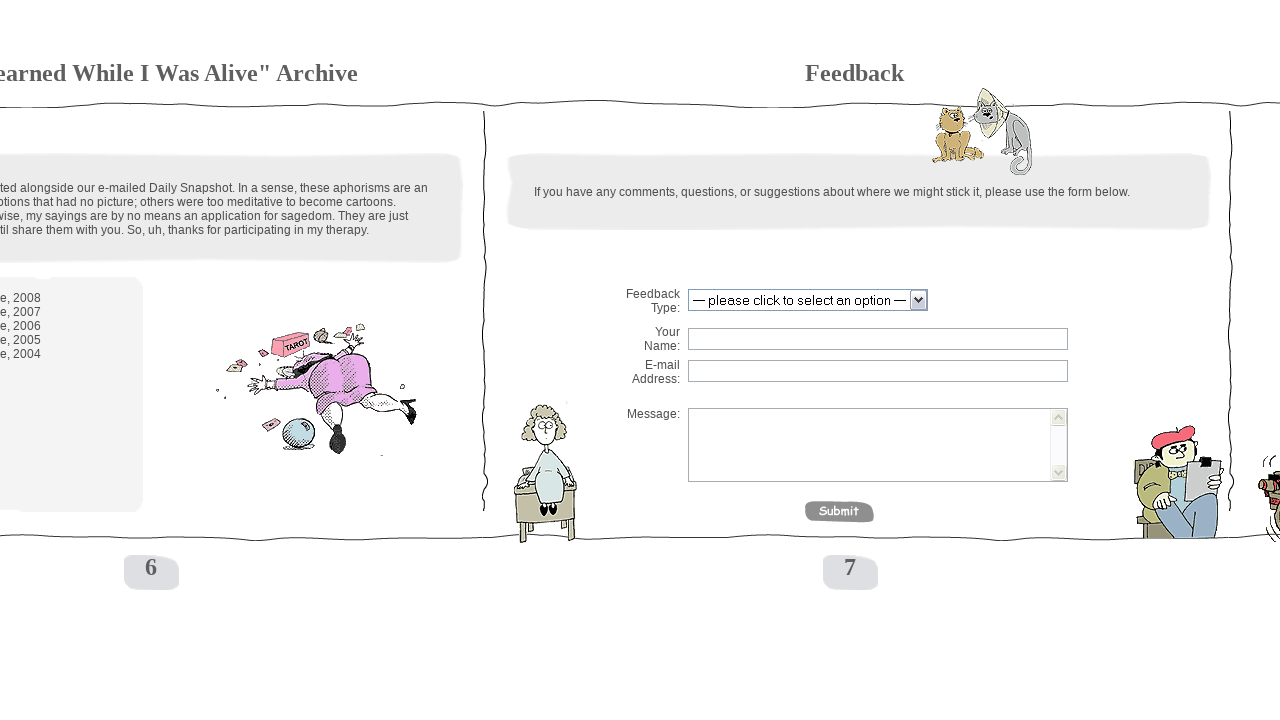